Tests the Selenium dynamic page by clicking an adder button and verifying a new box element appears with the correct class

Starting URL: https://www.selenium.dev/selenium/web/dynamic.html

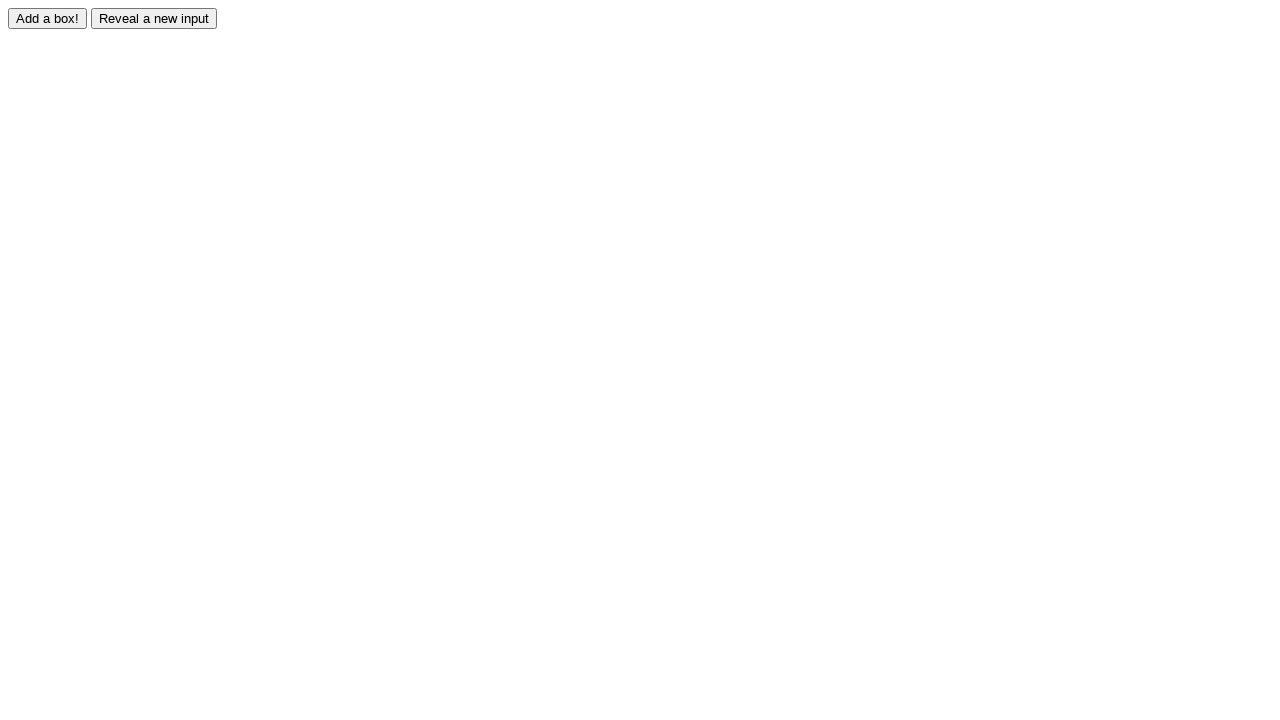

Clicked the adder button at (48, 18) on #adder
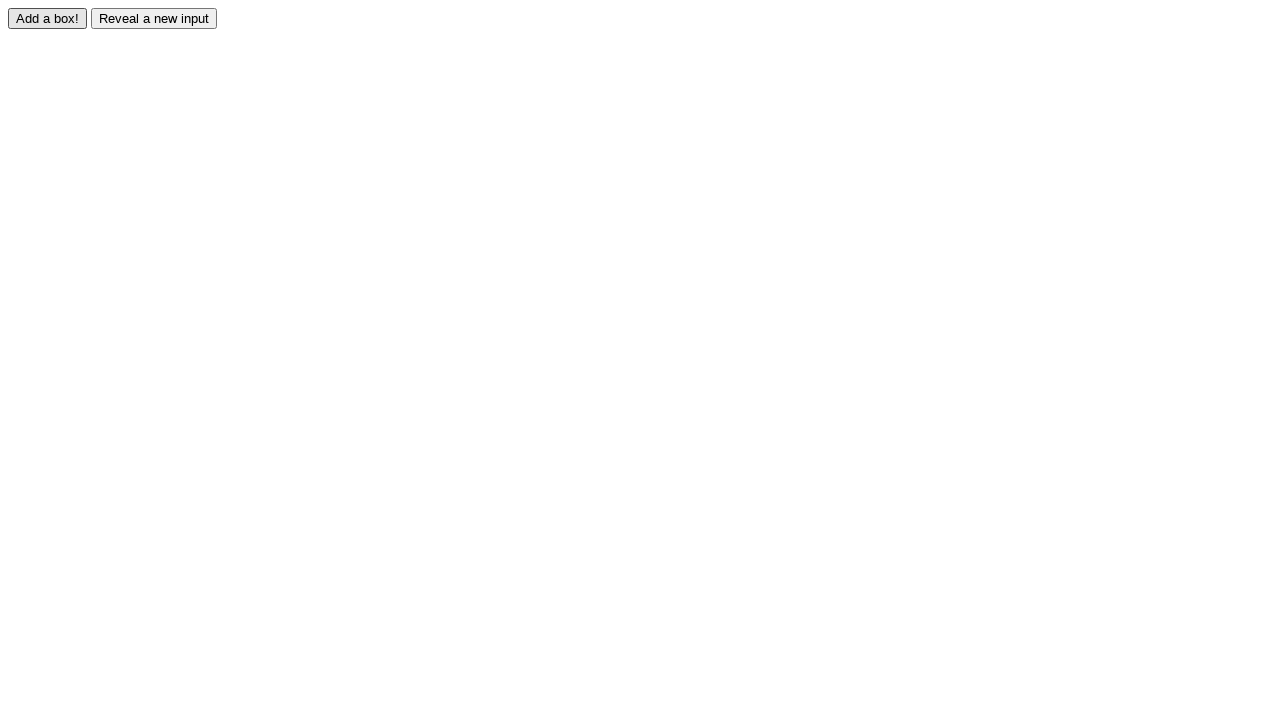

New box element #box0 appeared on the page
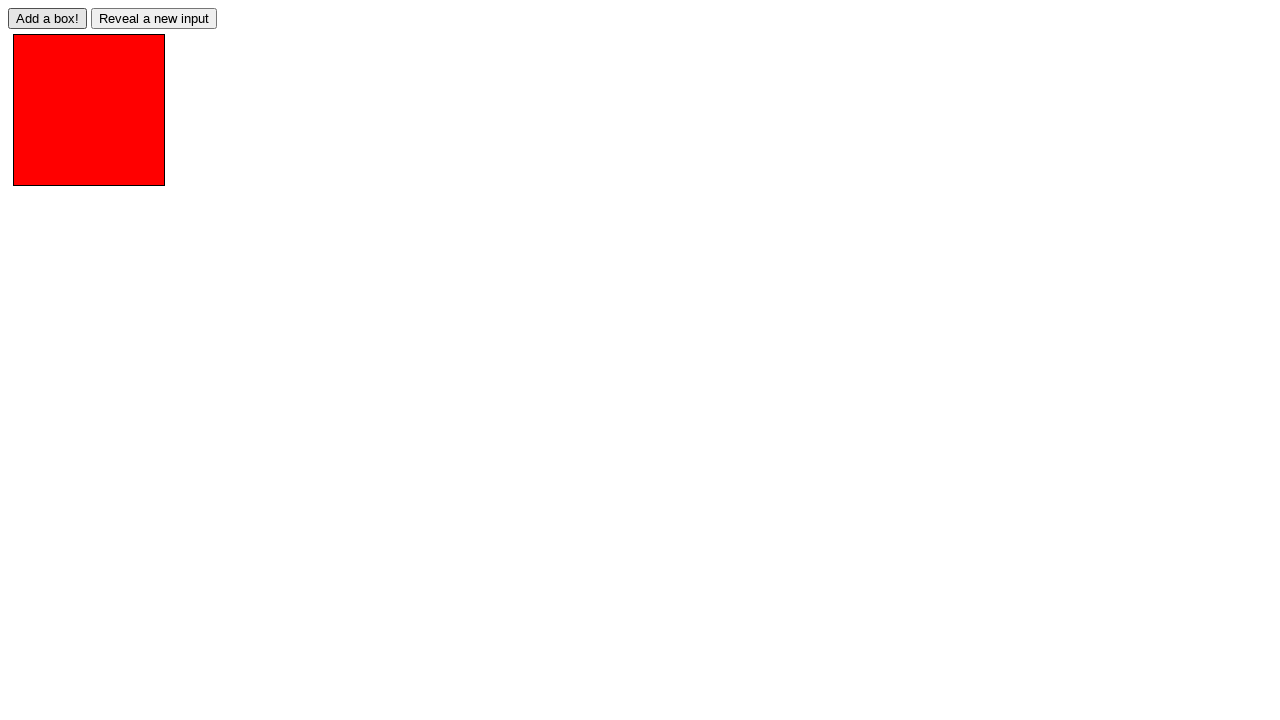

Retrieved class attribute from #box0 element
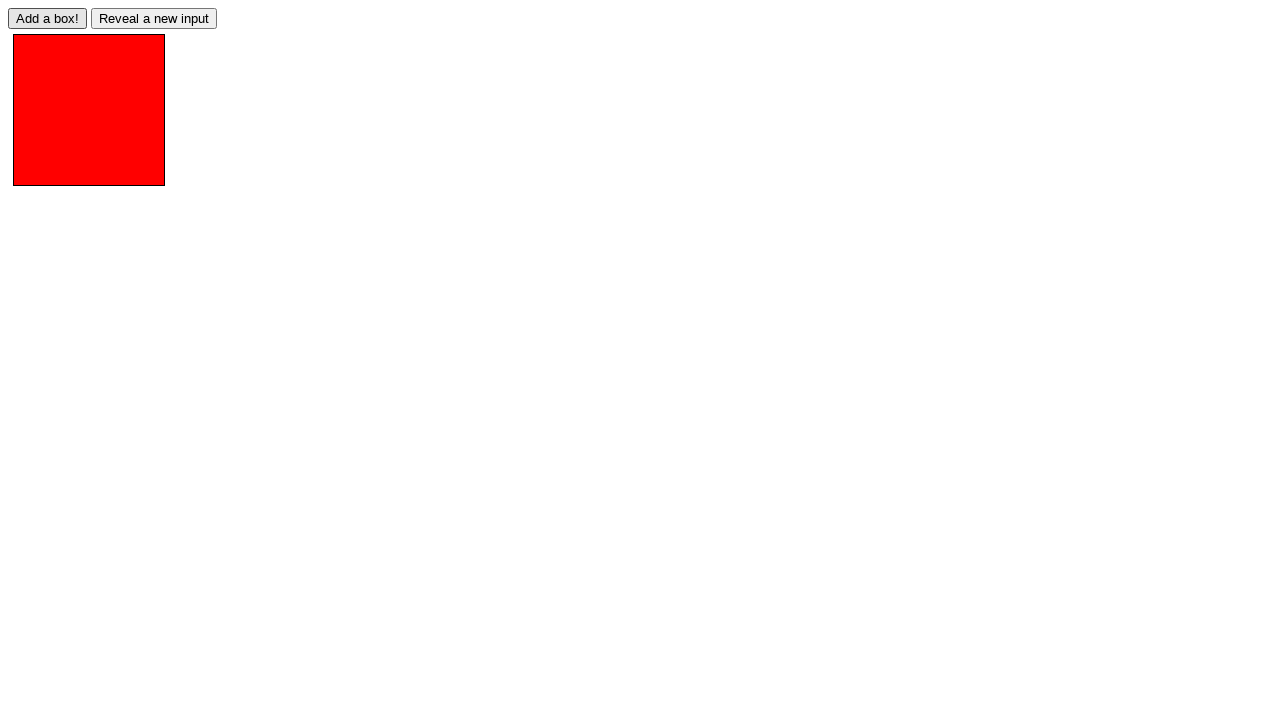

Verified that #box0 has the correct class 'redbox'
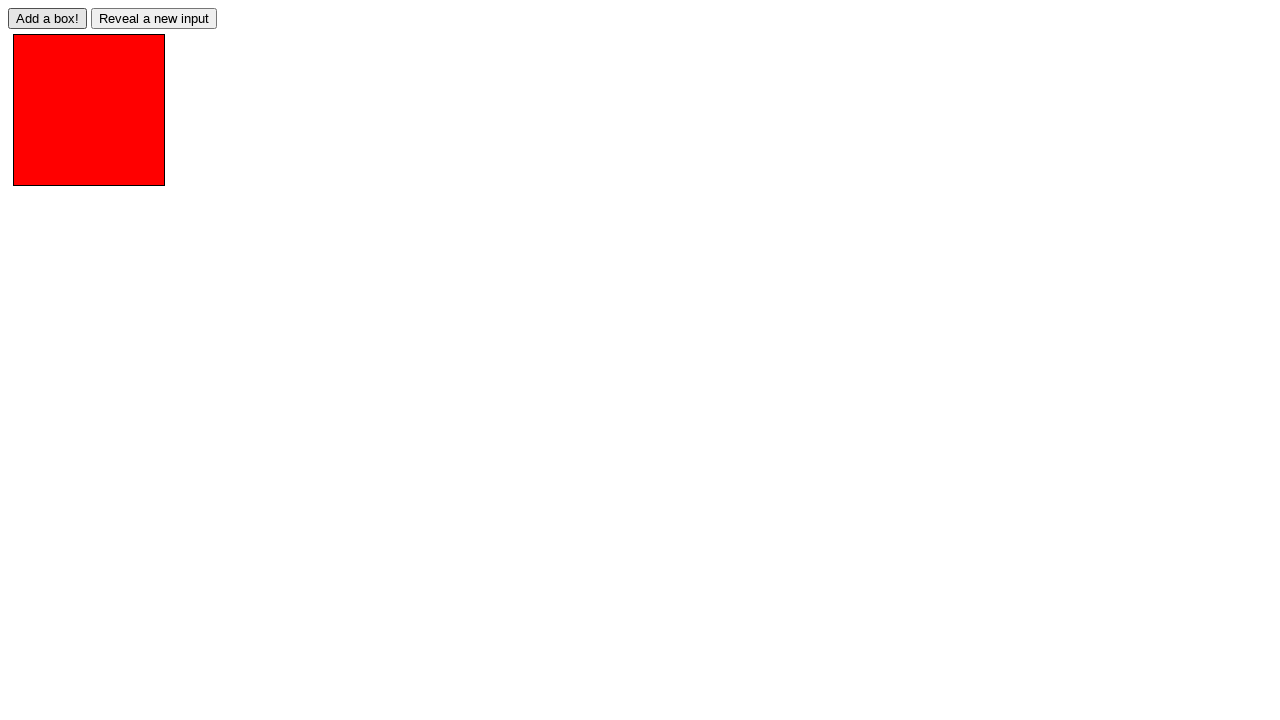

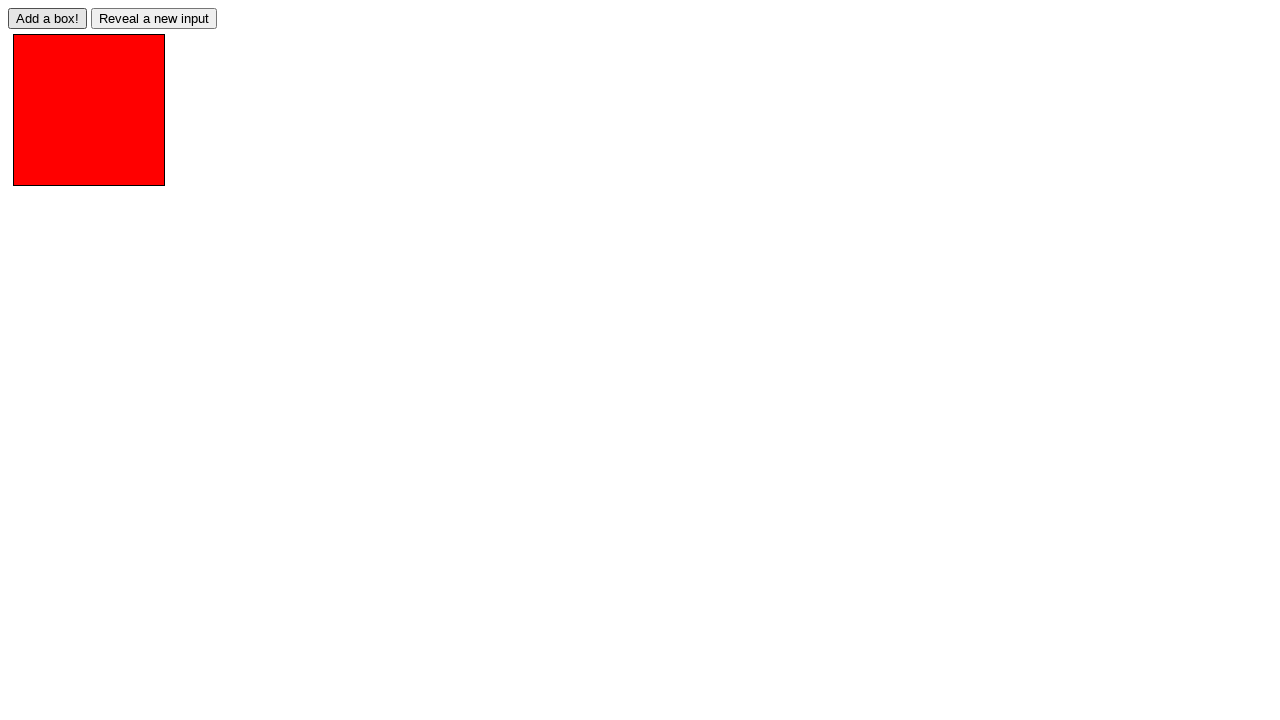